Fills out and submits a sign-up form with first name, last name, and email

Starting URL: http://secure-retreat-92358.herokuapp.com/

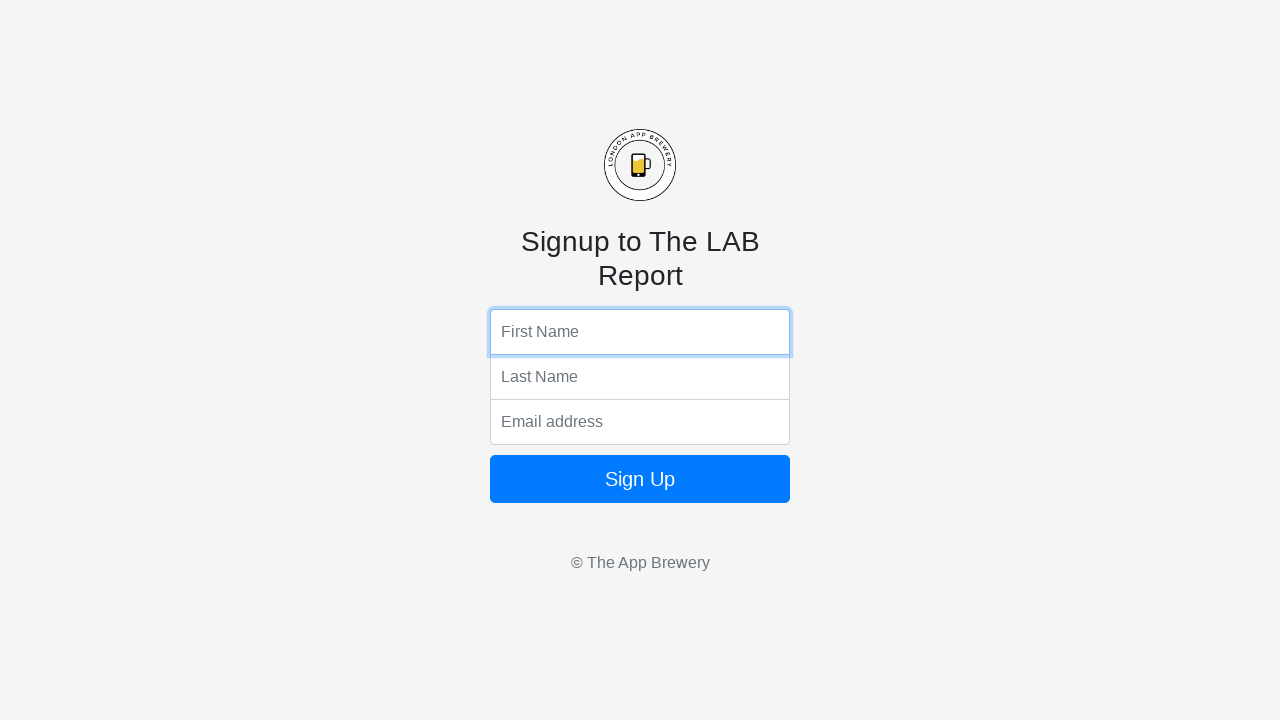

Filled first name field with 'Joe' on input[name='fName']
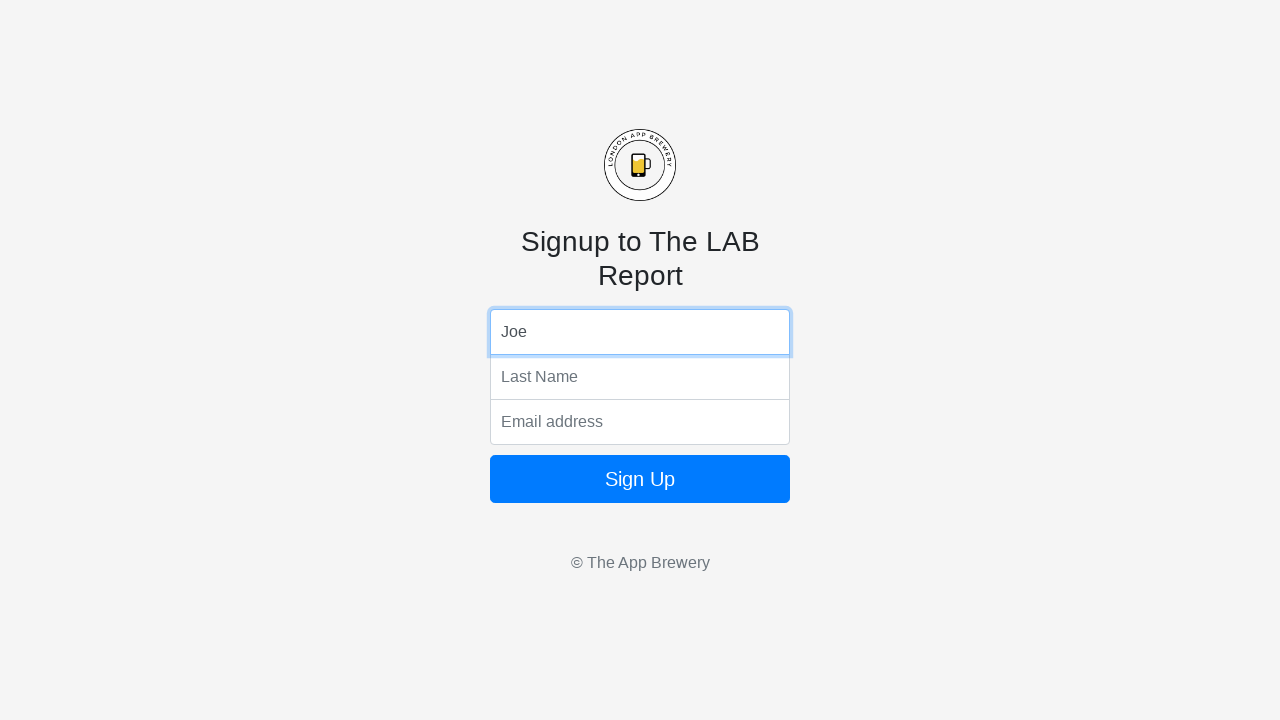

Filled last name field with 'Bloggs' on input[name='lName']
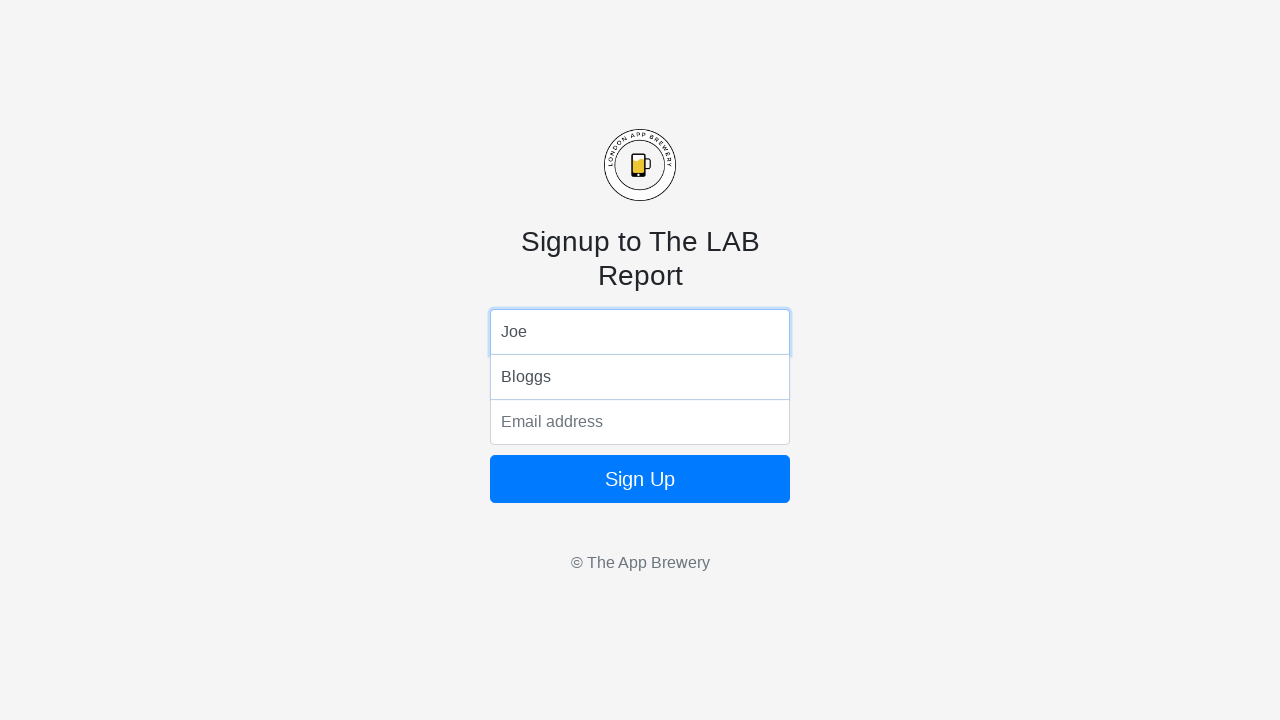

Filled email field with 'joebloggs@example.com' on input[name='email']
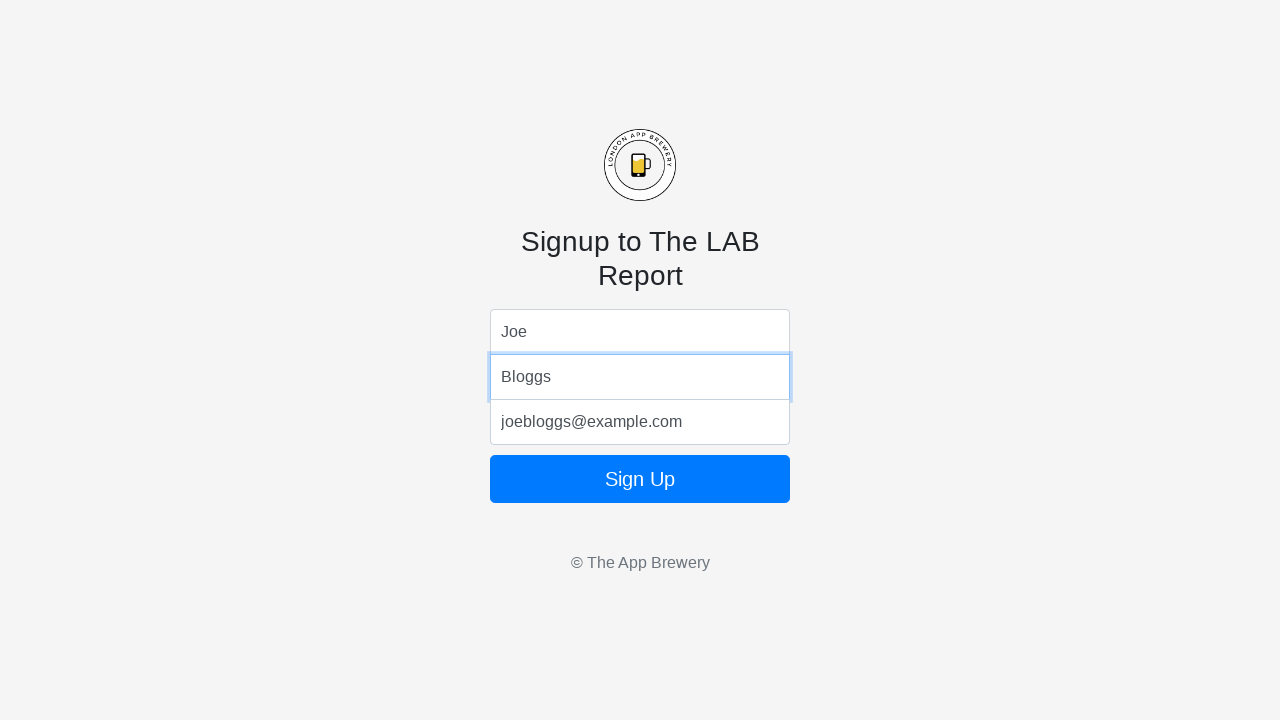

Clicked sign up button to submit form at (640, 479) on form button
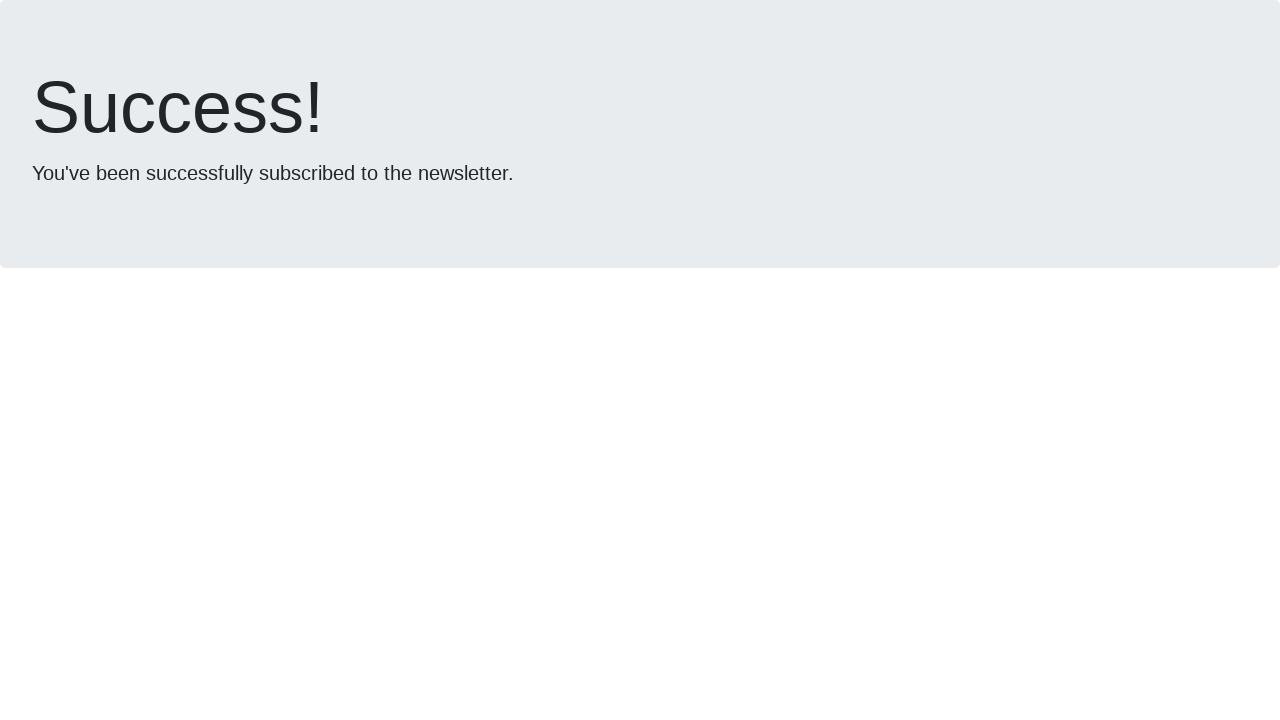

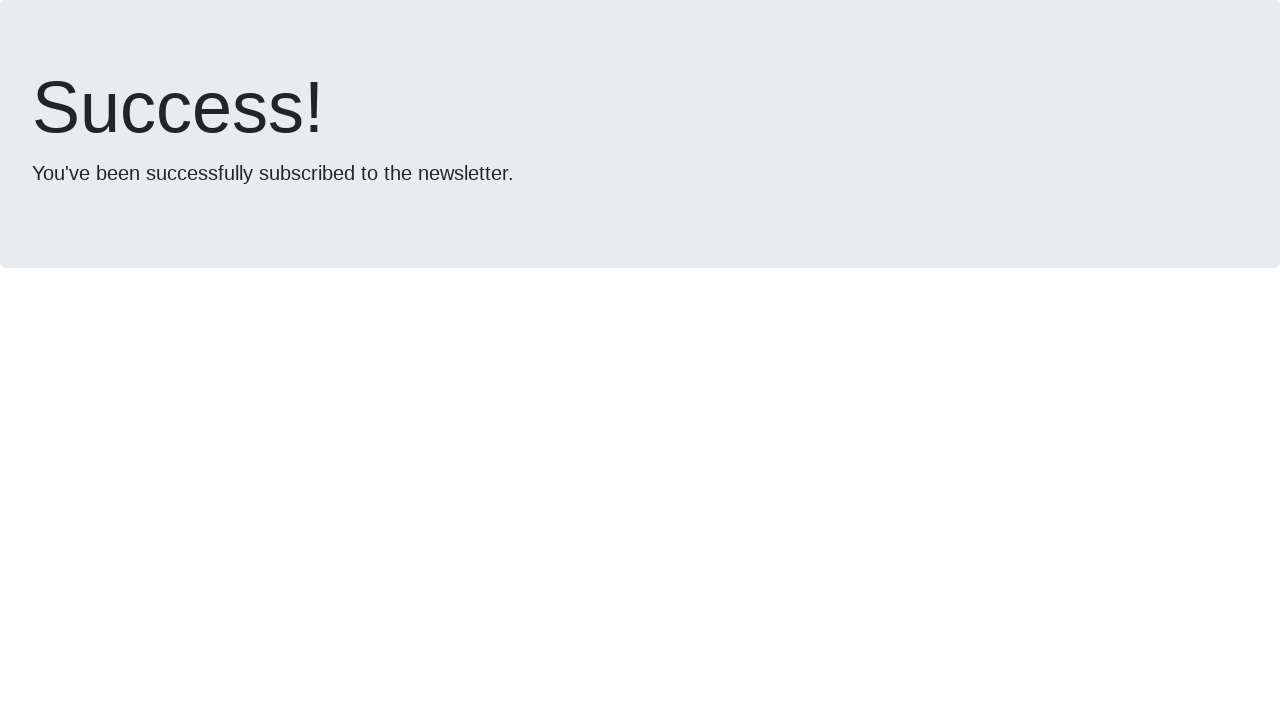